Tests pagination functionality on Audible bestsellers page by navigating through multiple pages using the next button and verifying that product listings load on each page.

Starting URL: https://www.audible.com/adblbestsellers?ref=a_search_t1_navTop_pl0cg1c0r0&pf_rd_p=adc4b13b-d074-4e1c-ac46-9f54aa53072b&pf_rd_r=1F7DV0MPHV77Z61RX566

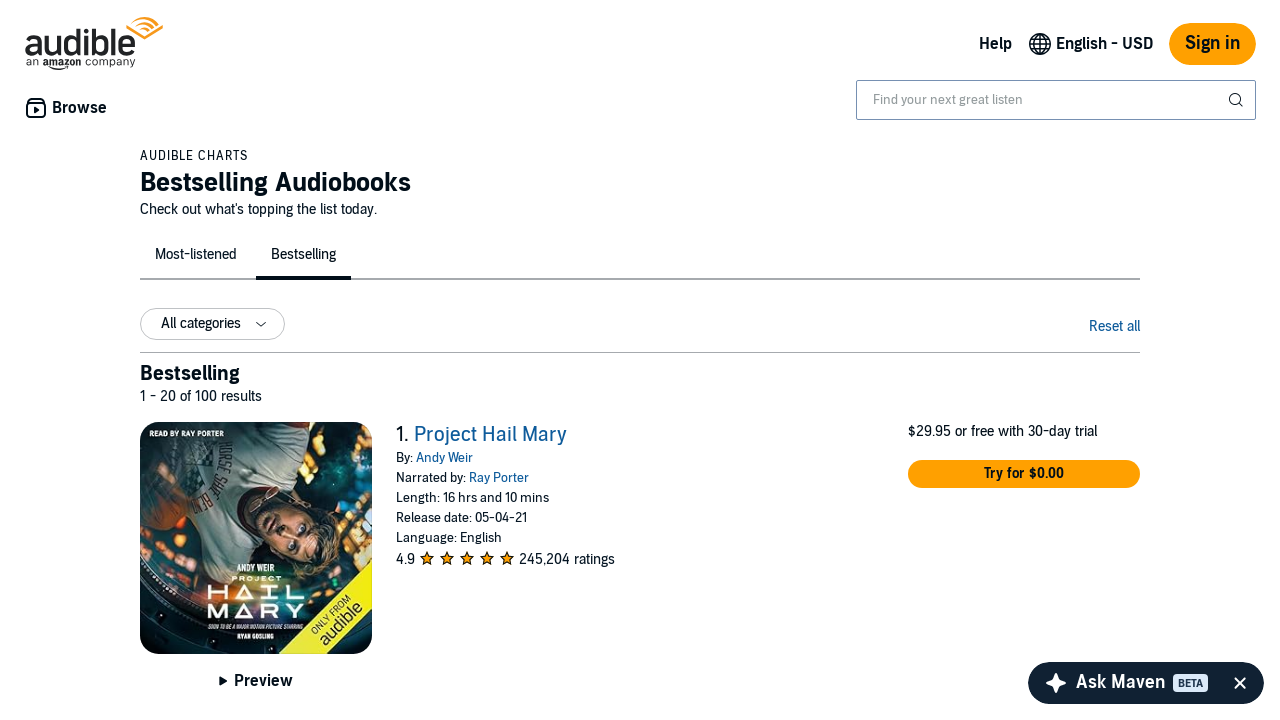

Waited for pagination elements to load
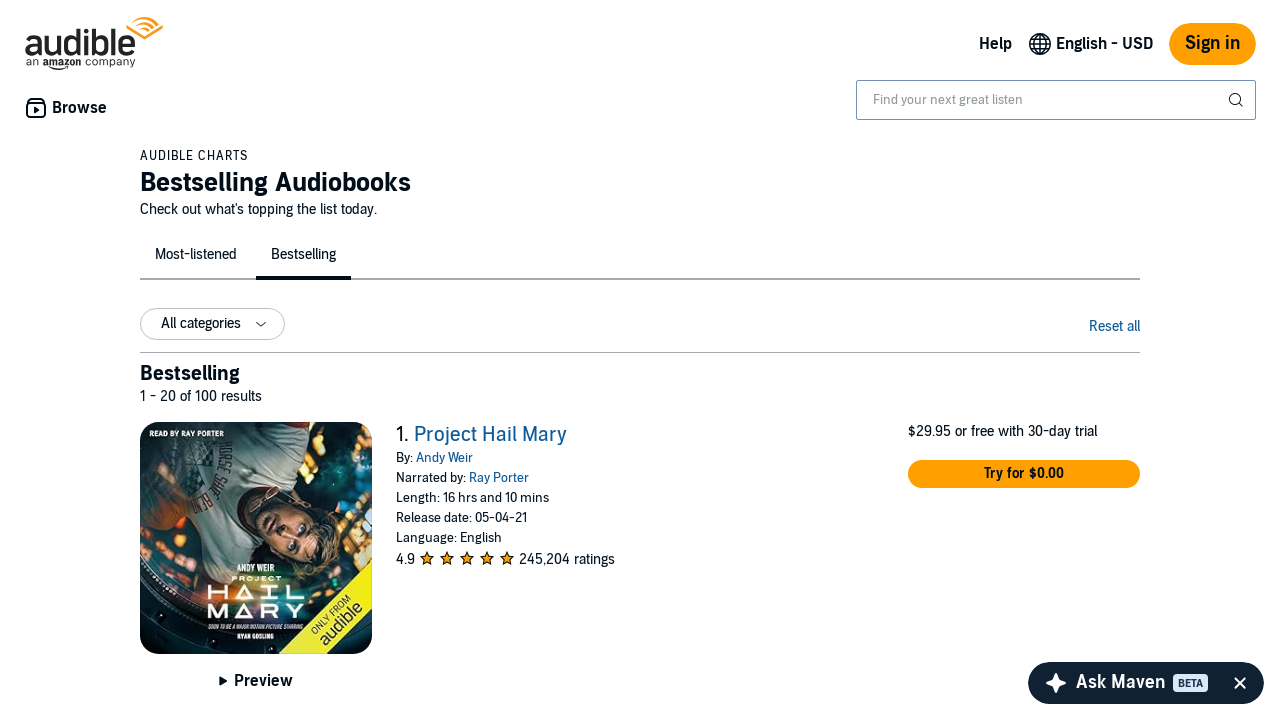

Located pagination container
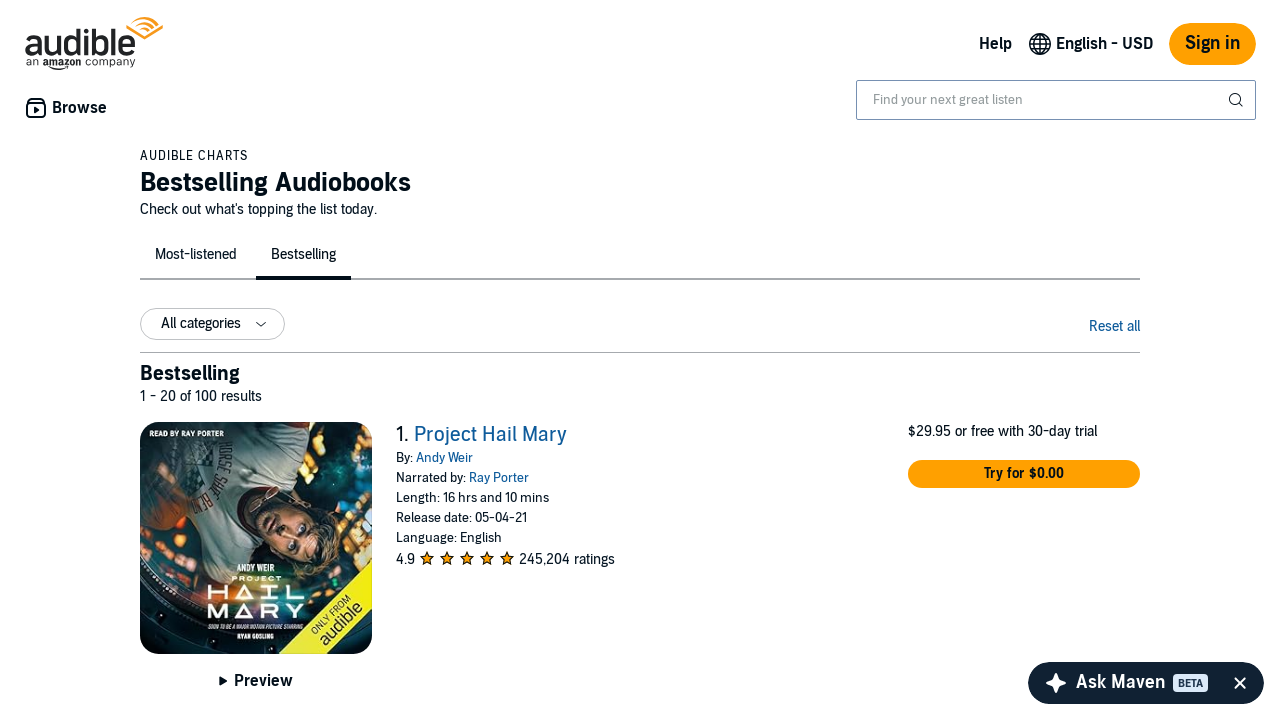

Retrieved all pagination page items
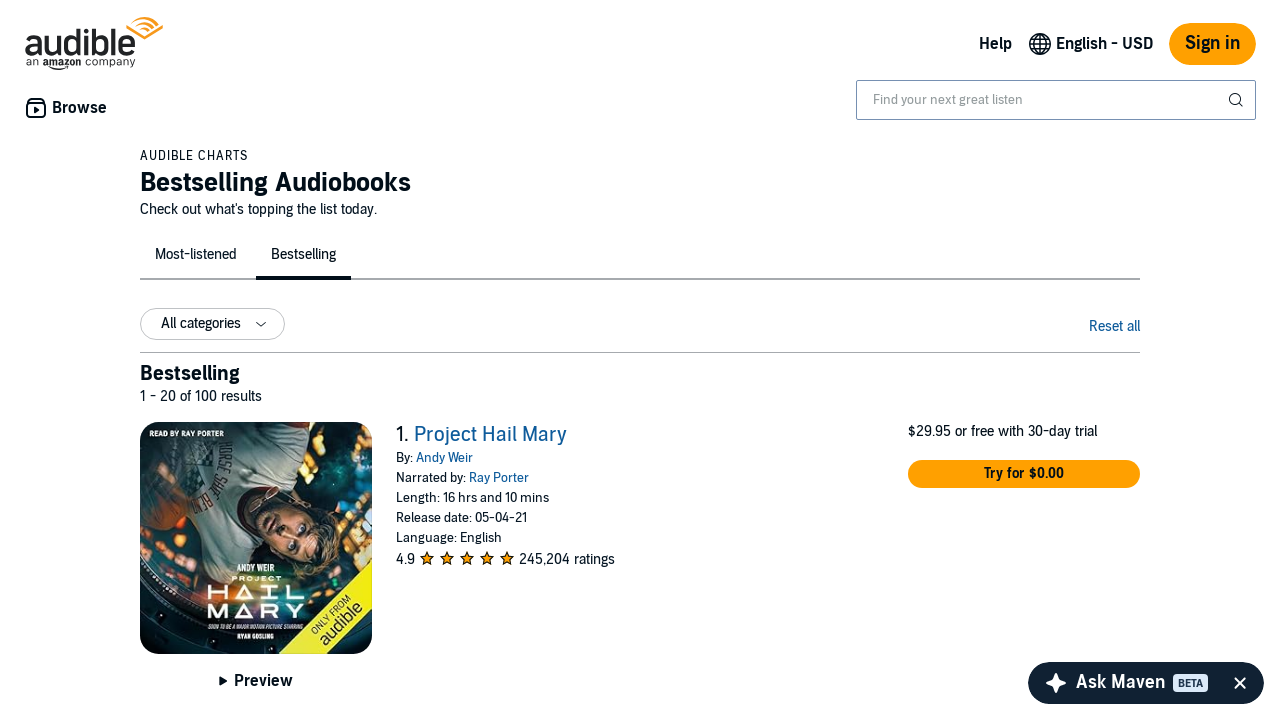

Waited for product container to load on first page
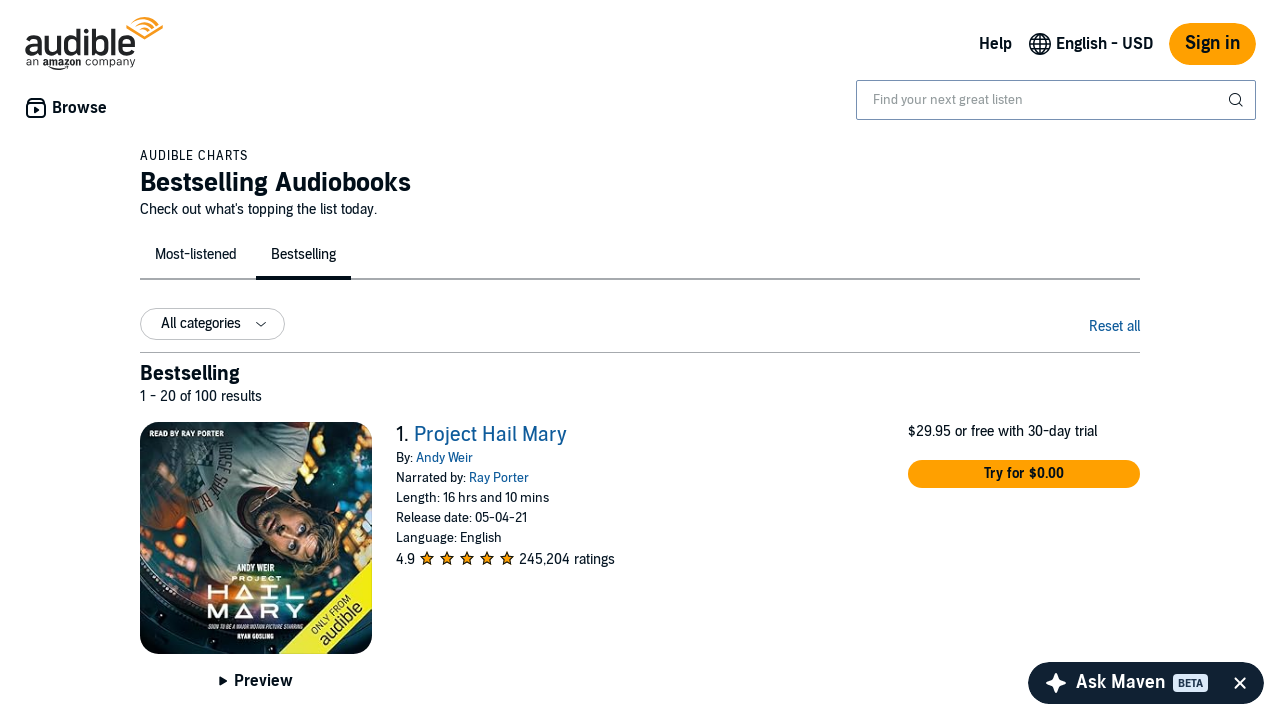

Waited for product list items to be visible
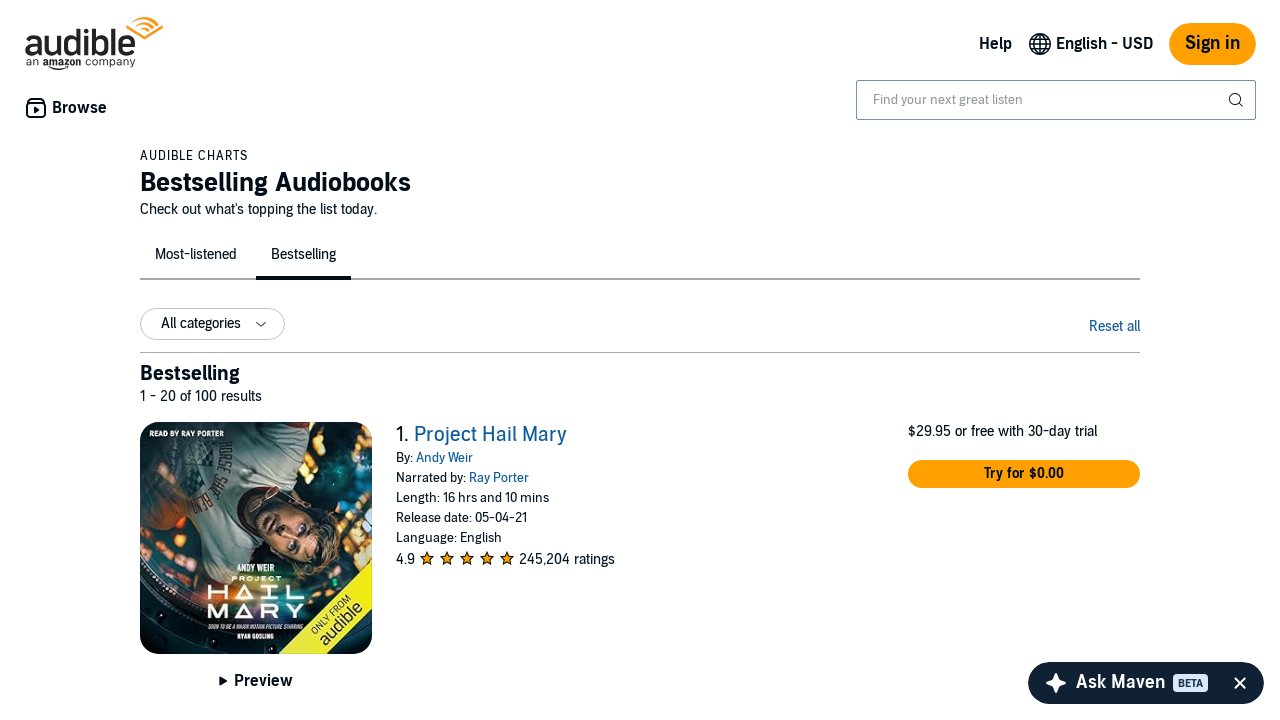

Verified 20 products are displayed on first page
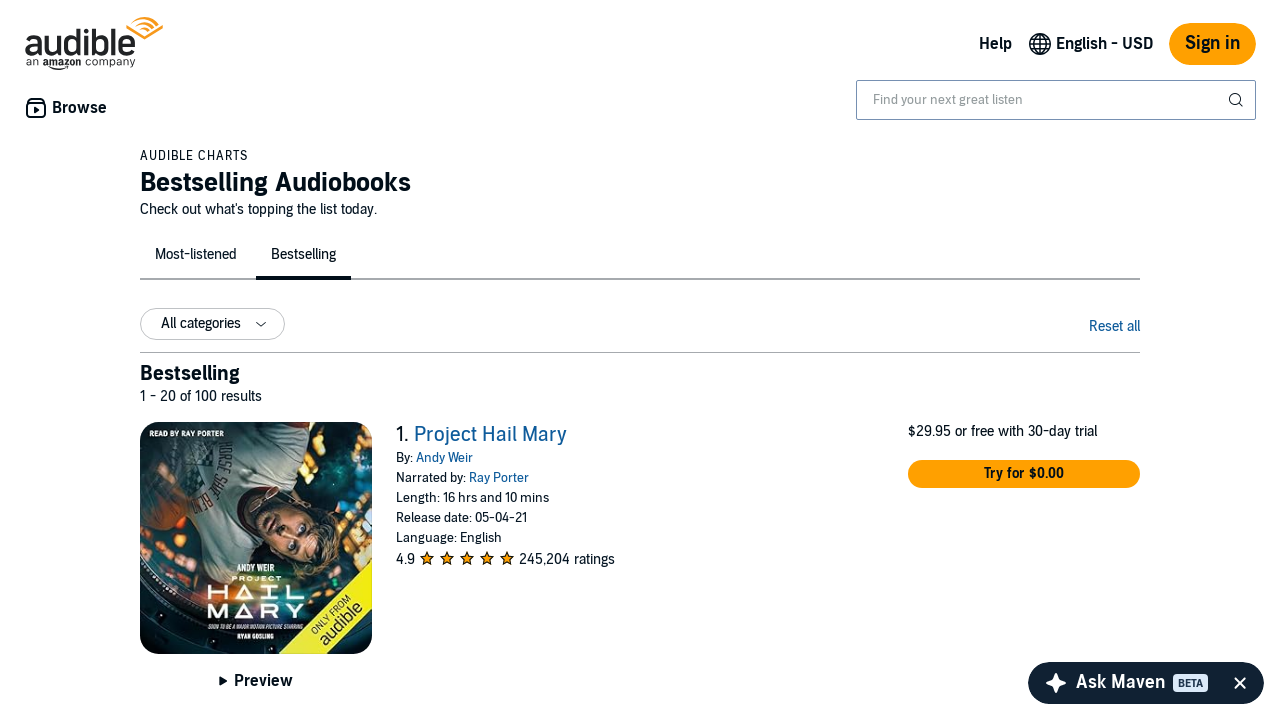

Clicked next button to navigate to page 2 at (1124, 536) on span.nextButton
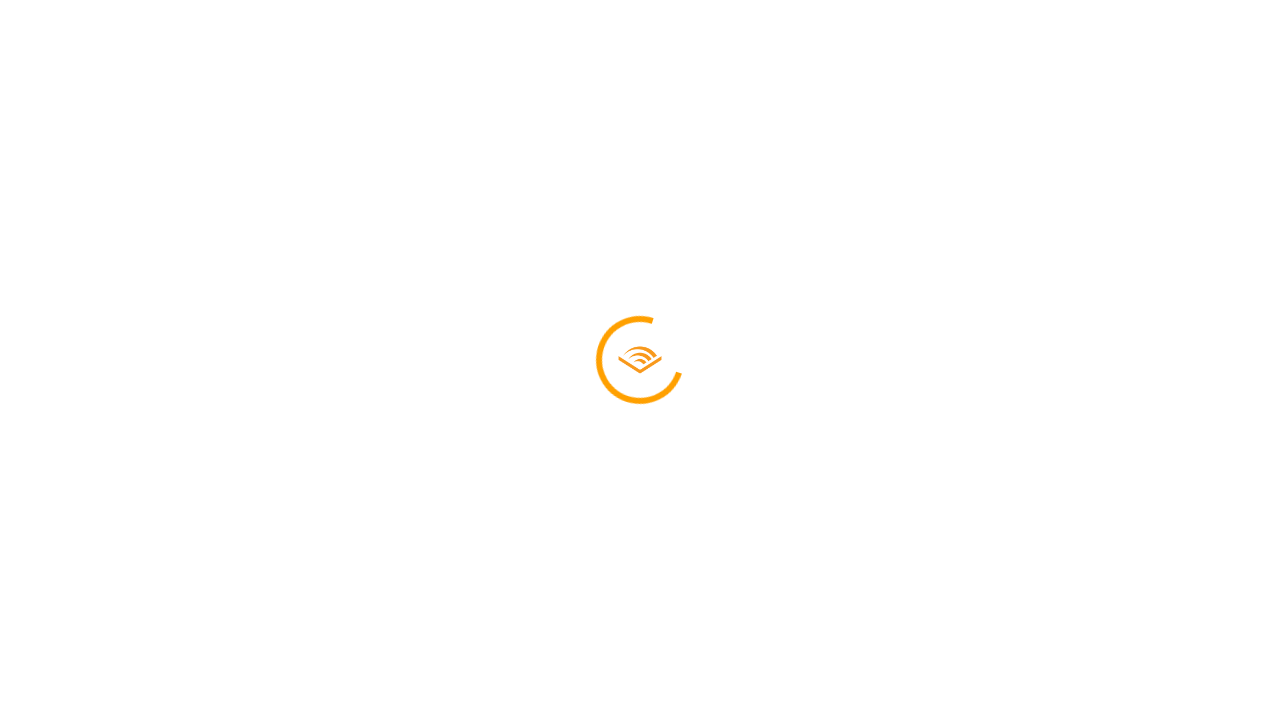

Waited for product container to load on page 2
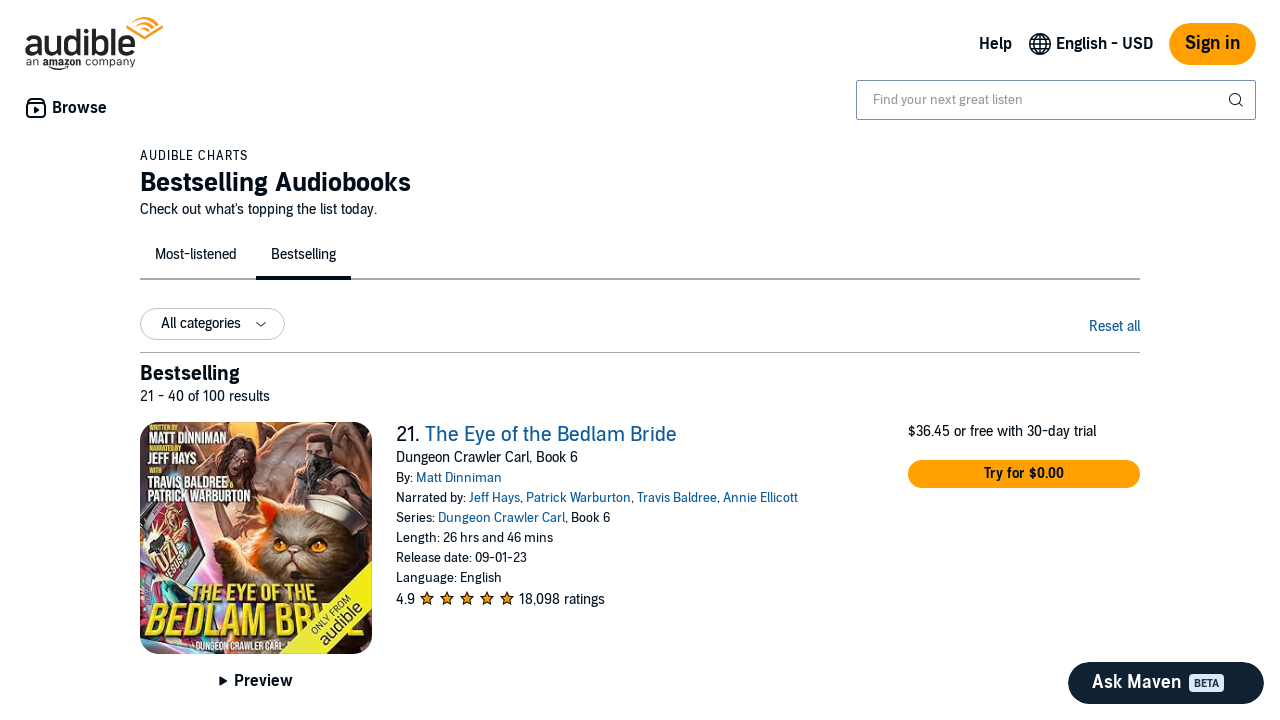

Waited for product list items to be visible on page 2
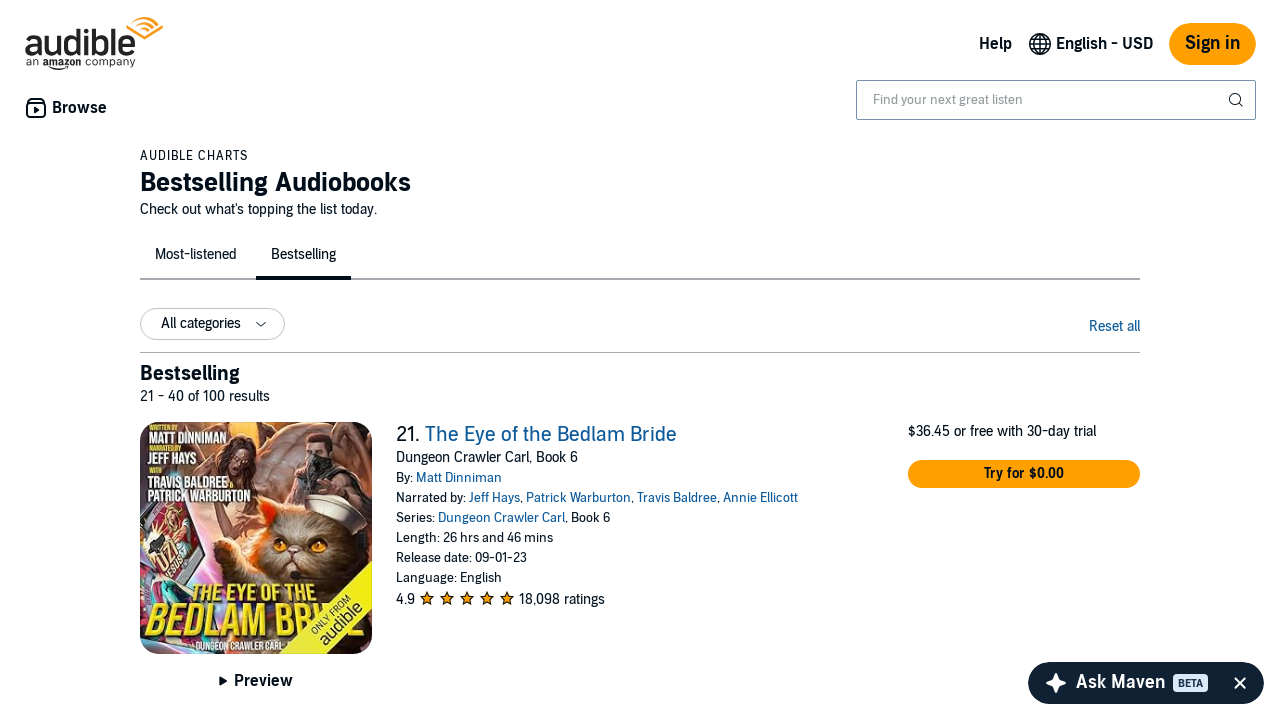

Clicked next button to navigate to page 3 at (1124, 536) on span.nextButton
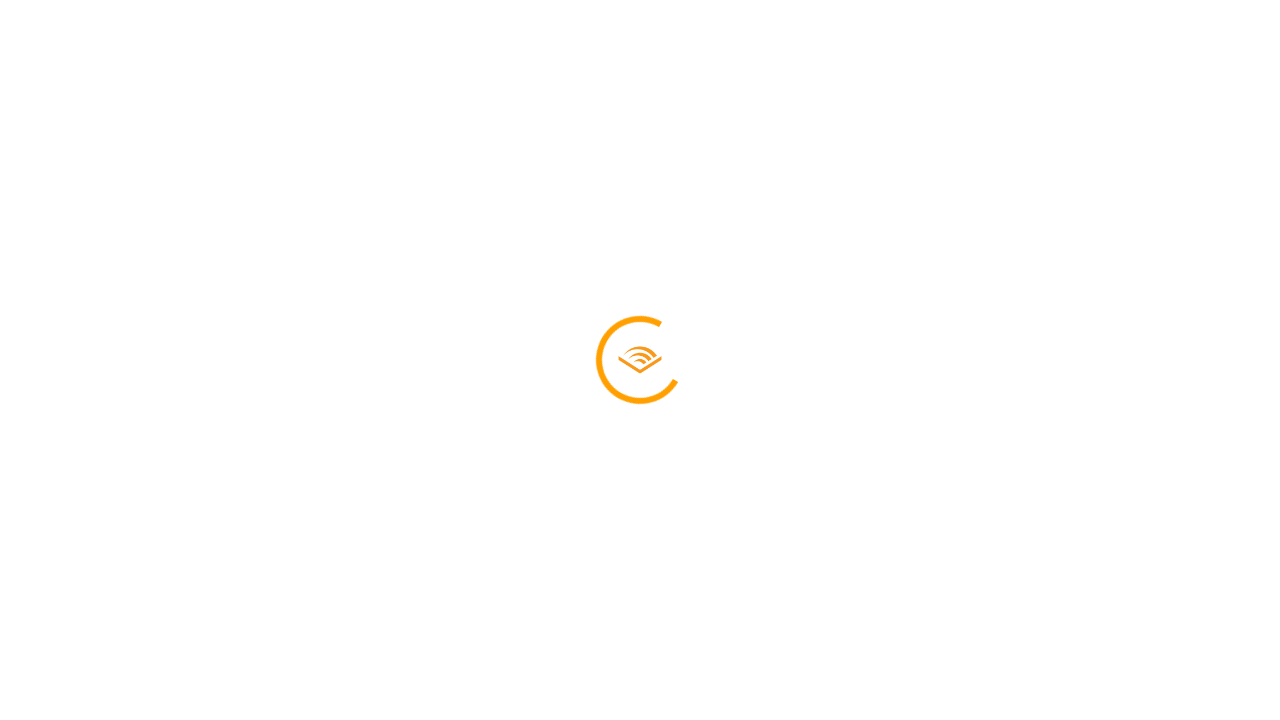

Waited for product container to load on page 3
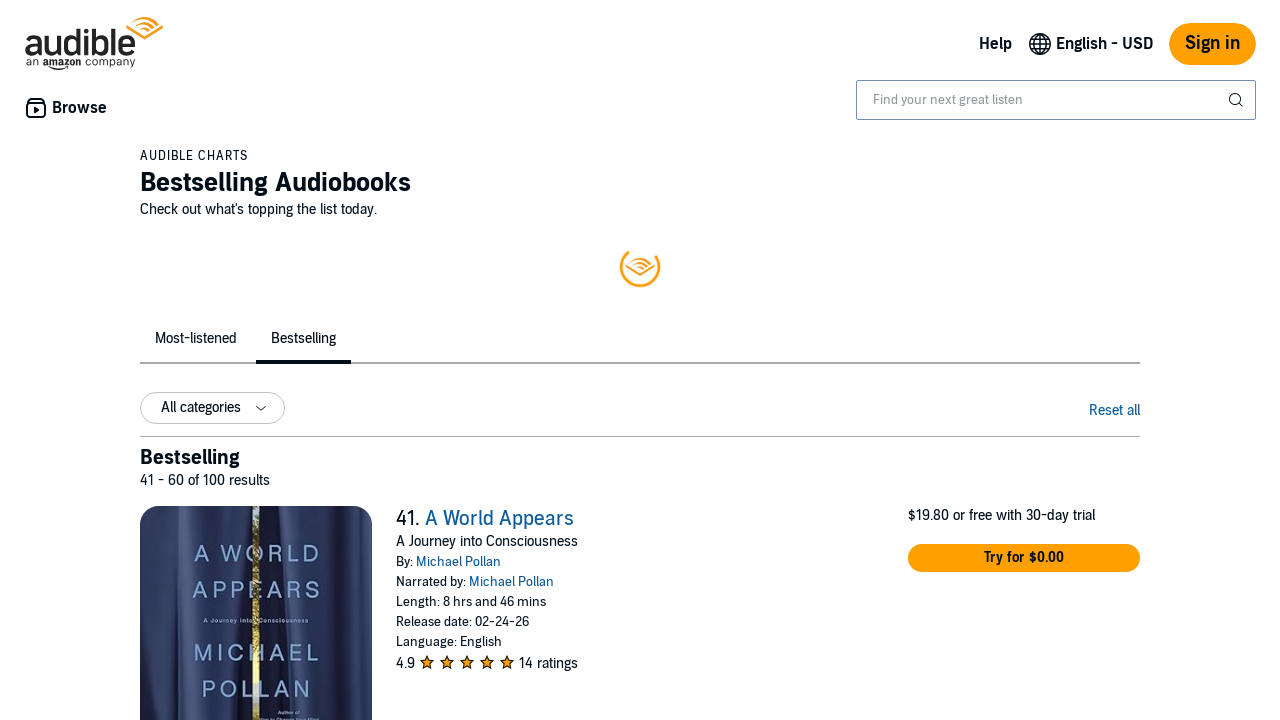

Waited for product list items to be visible on page 3
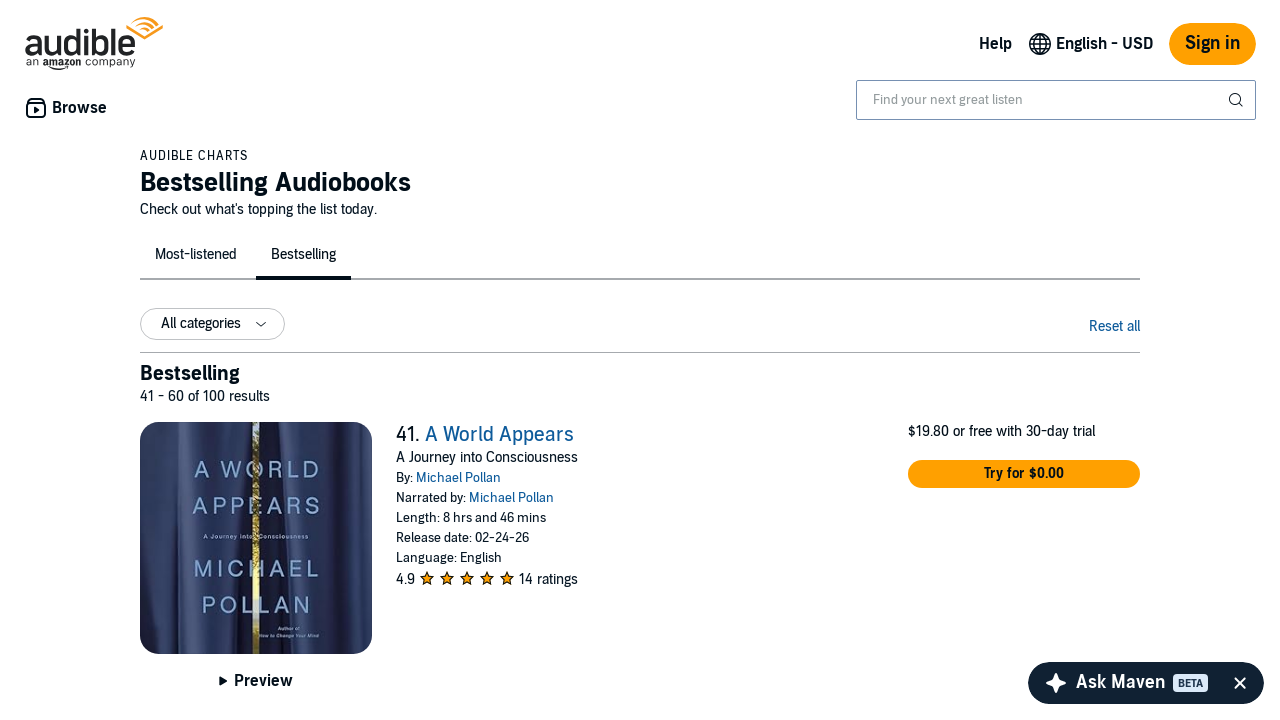

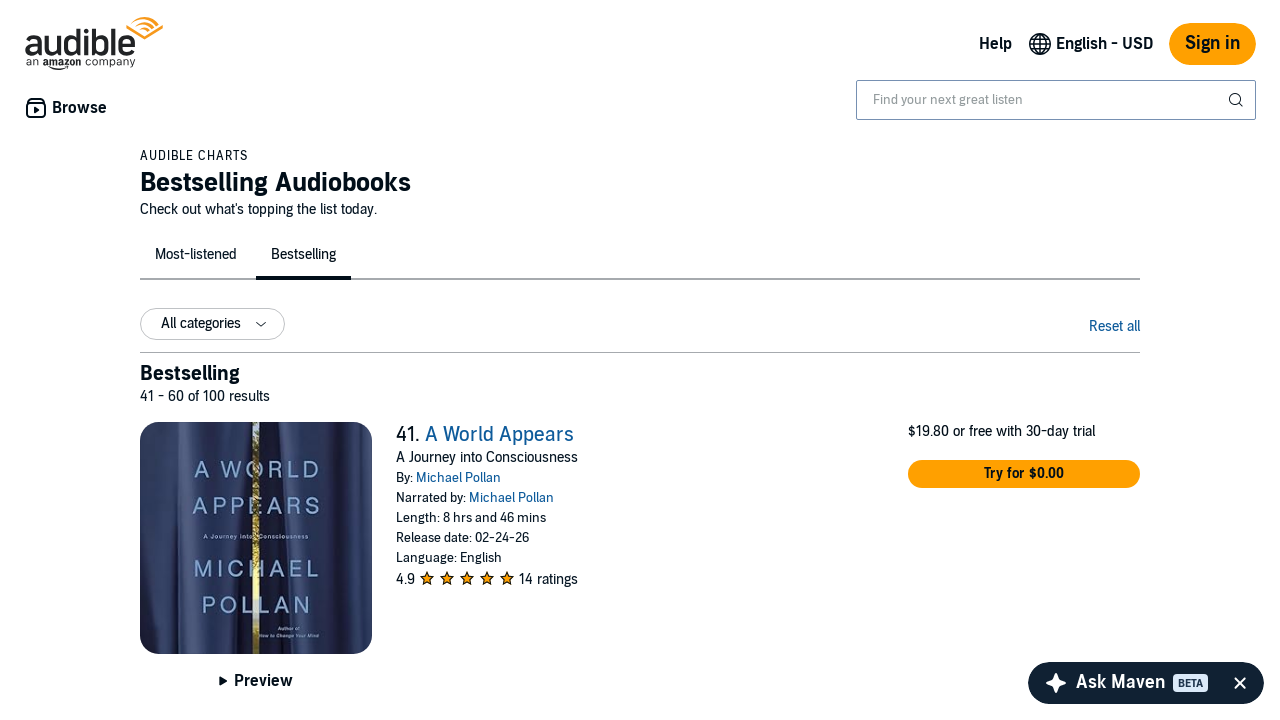